Opens the OTUS educational platform homepage and verifies it loads successfully

Starting URL: https://otus.ru/

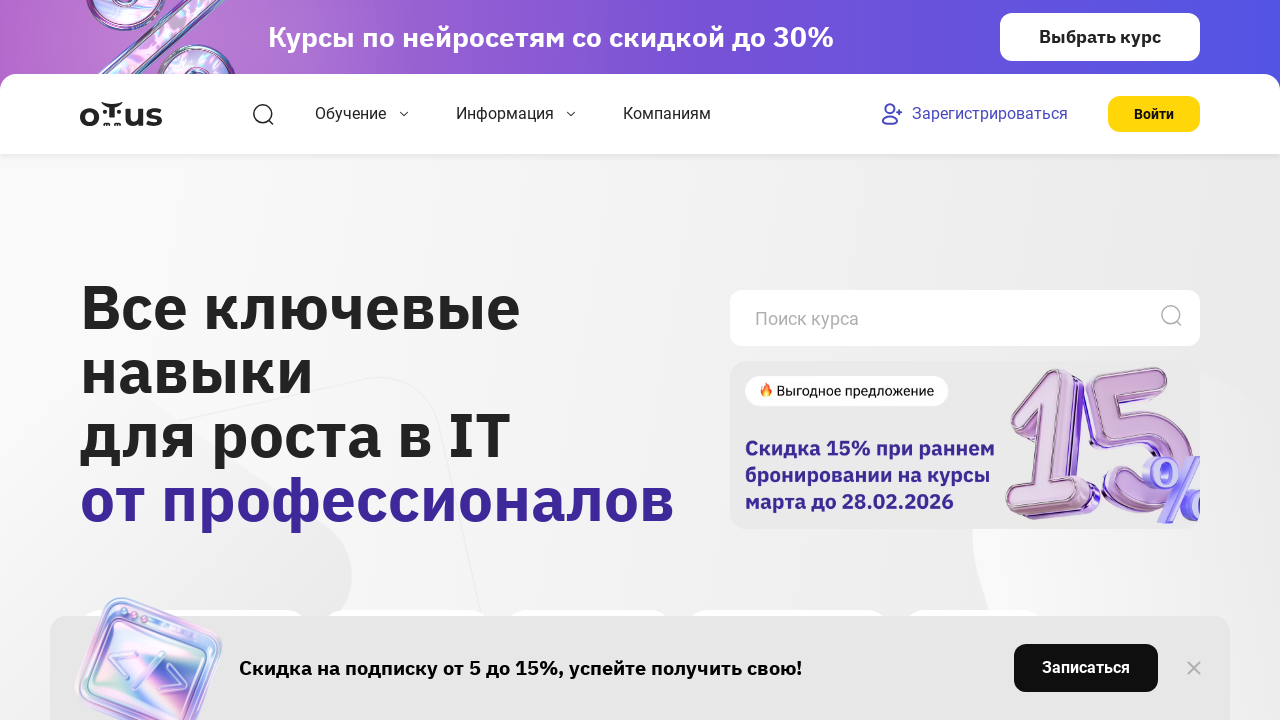

Waited for OTUS homepage to load (DOM content loaded)
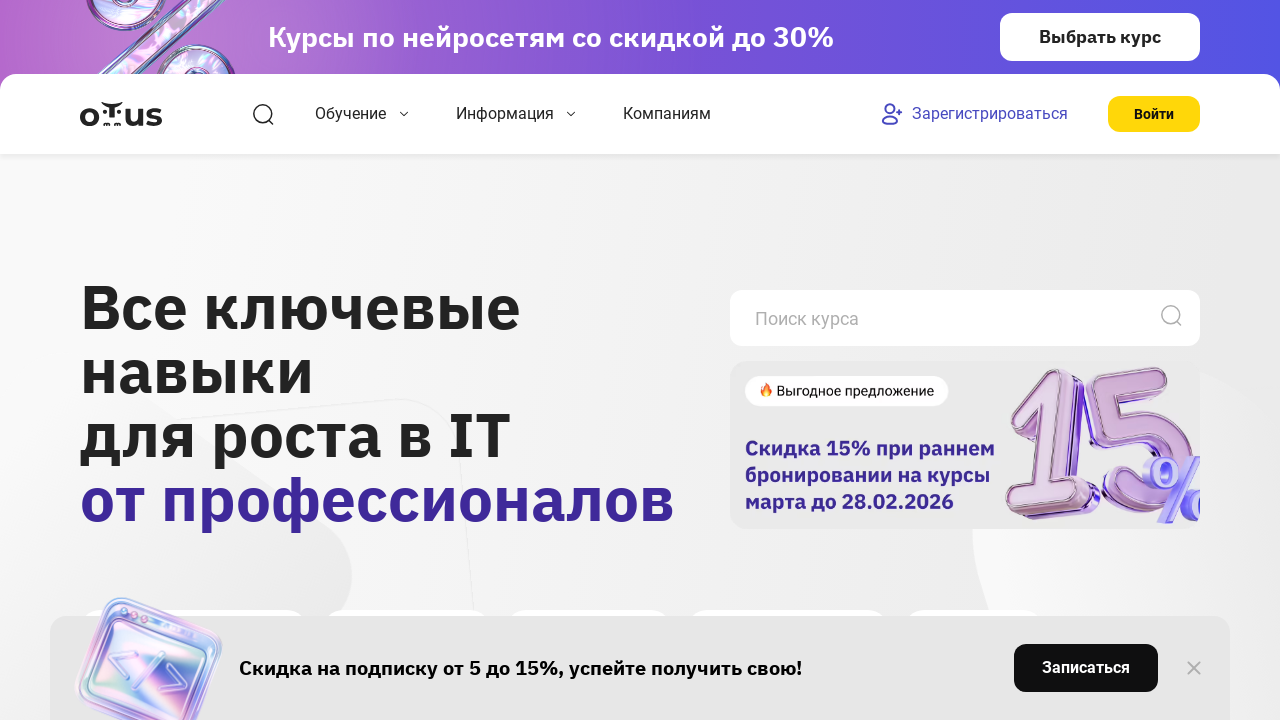

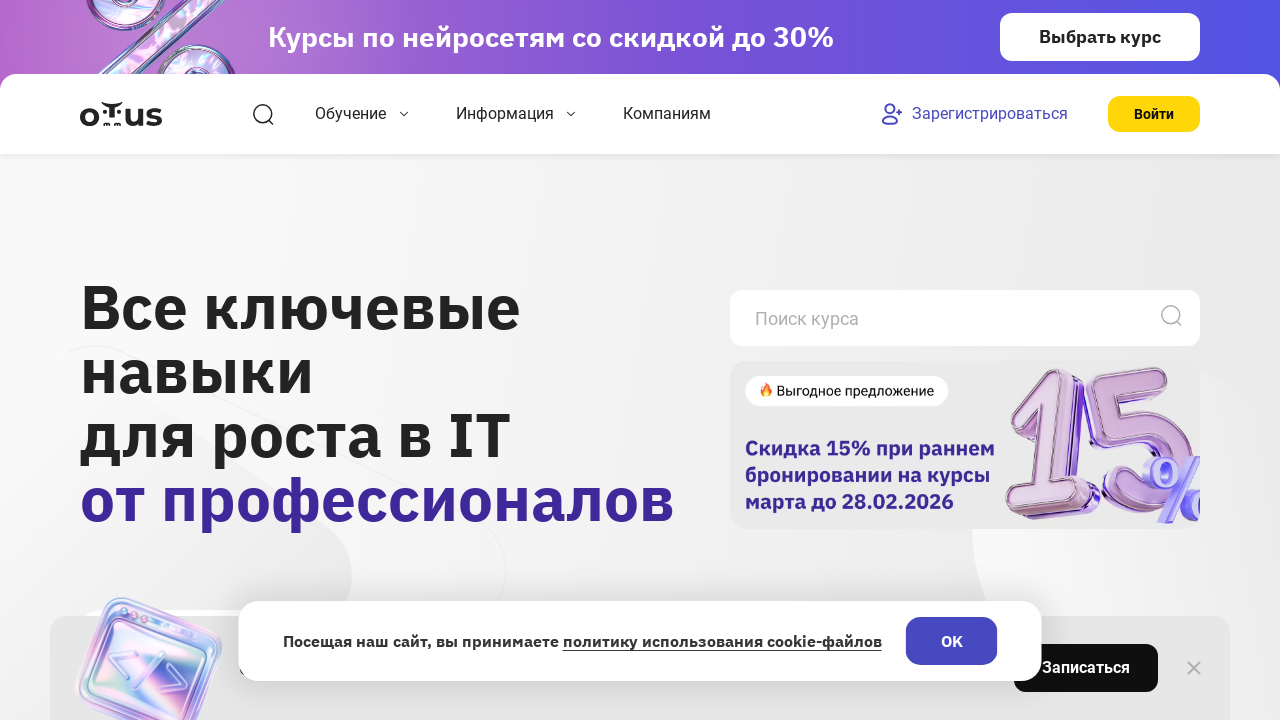